Tests popup and UI interactions including hiding/showing text elements, accepting dialog alerts, hovering over elements, and interacting with iframe content

Starting URL: https://rahulshettyacademy.com/AutomationPractice/

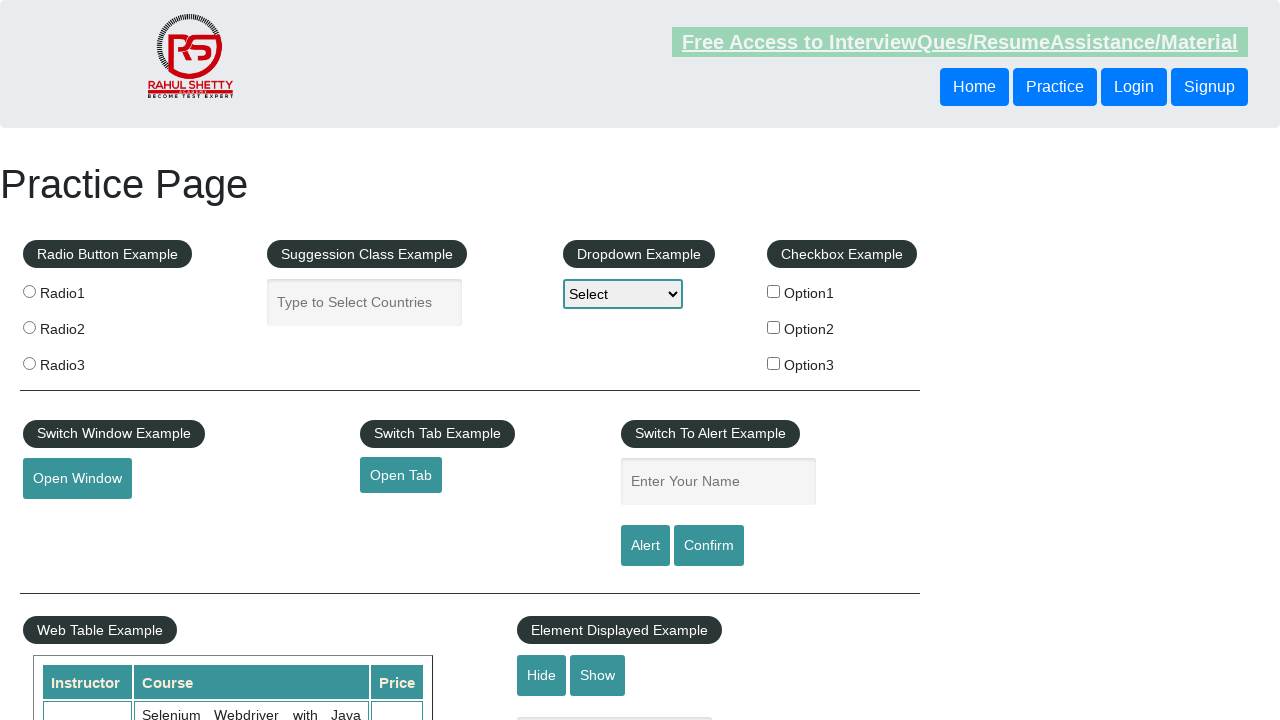

Verified displayed text is visible
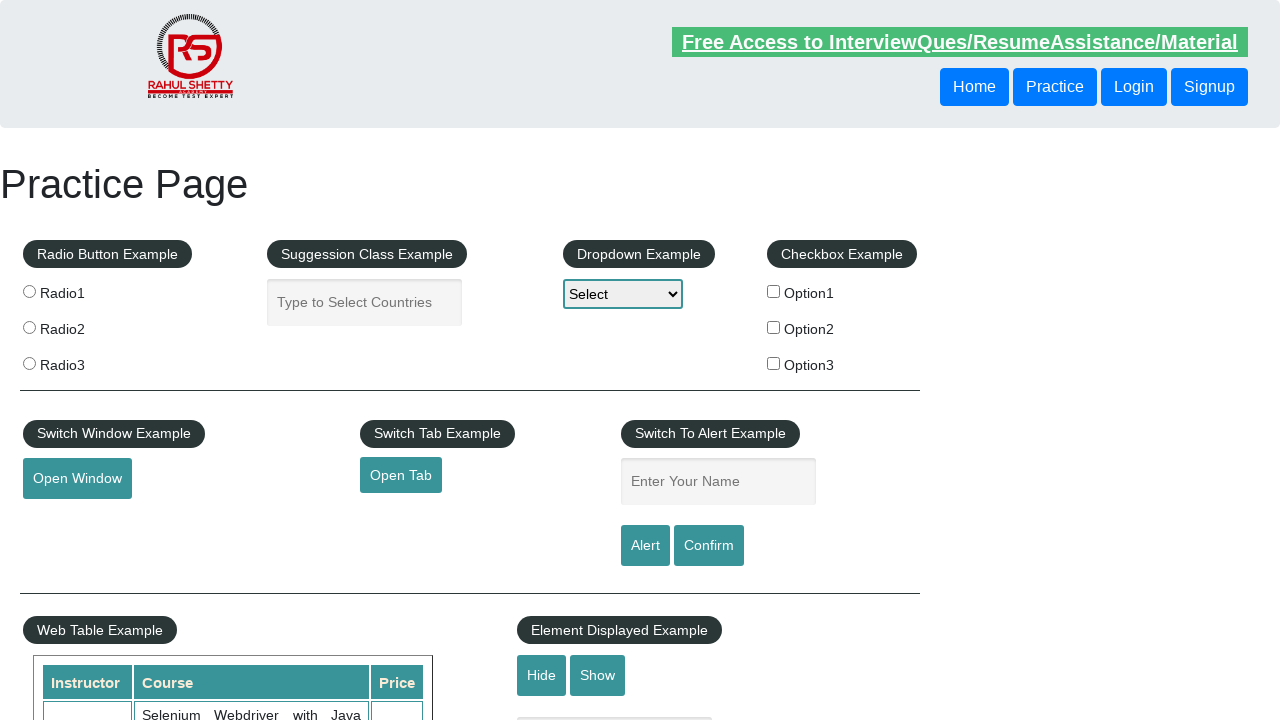

Clicked hide button to hide the textbox at (542, 675) on #hide-textbox
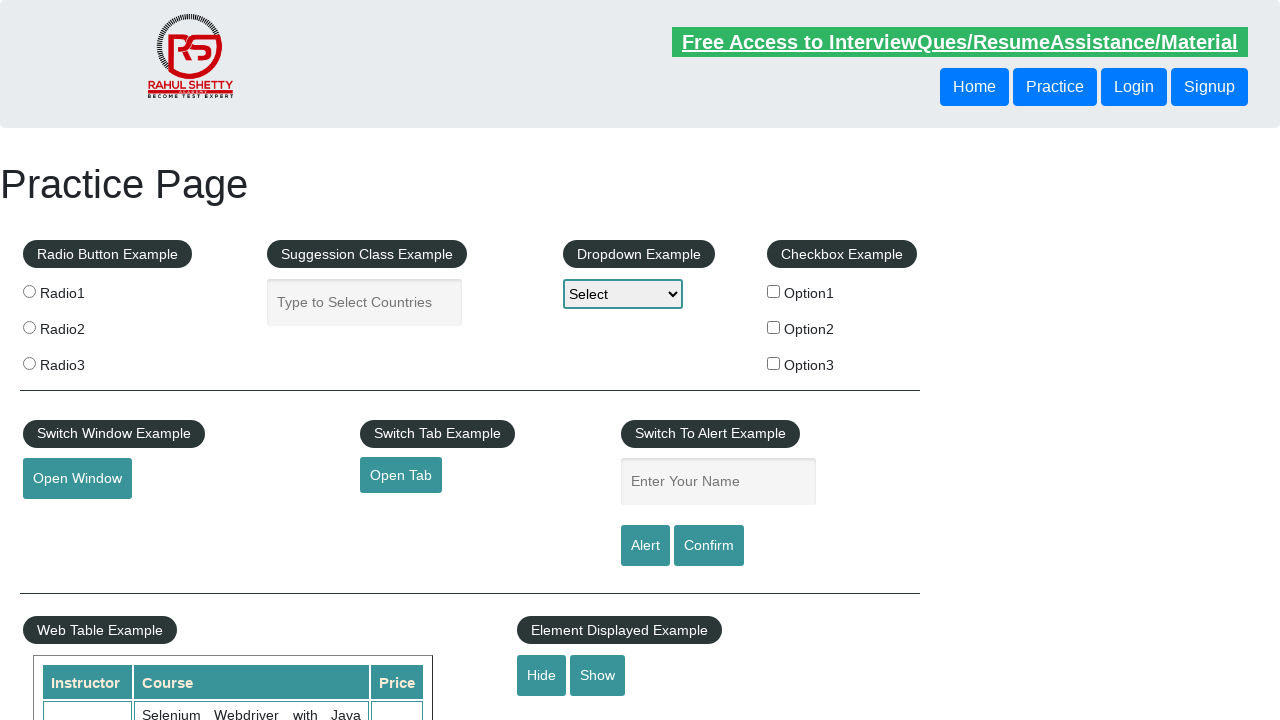

Verified text is now hidden
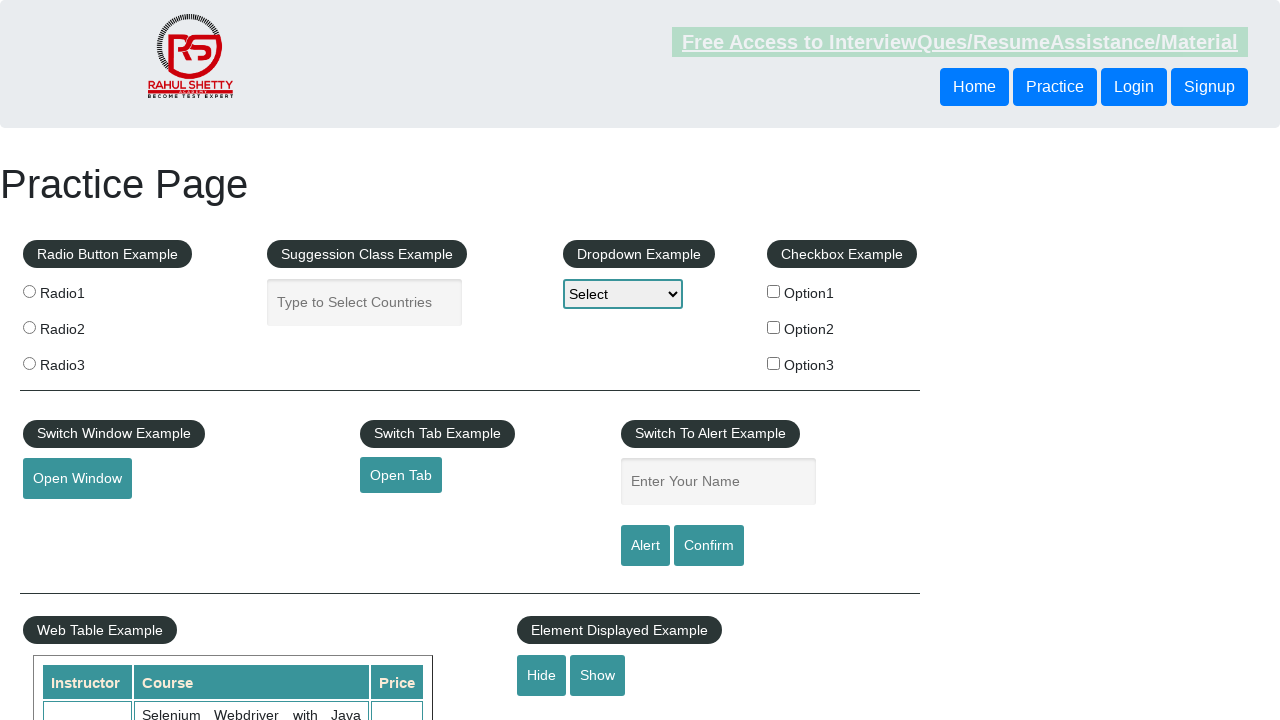

Set up dialog handler to accept alerts
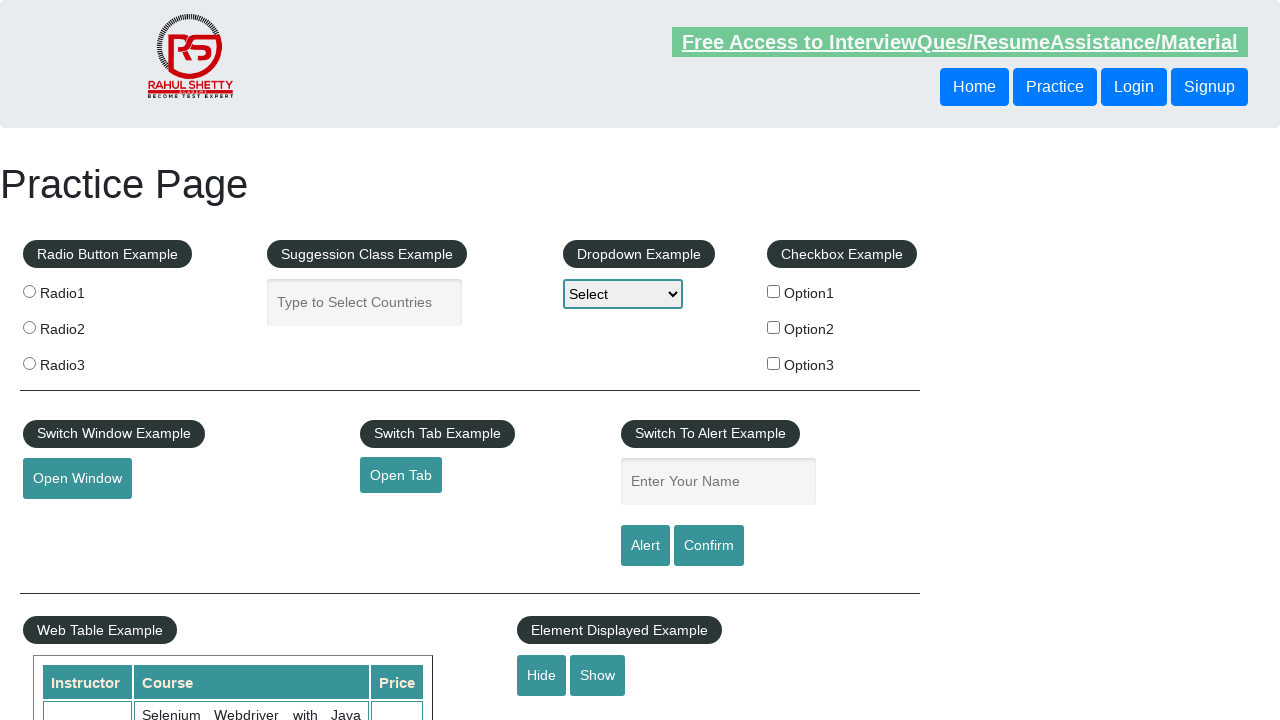

Clicked confirm button which triggered dialog at (709, 546) on #confirmbtn
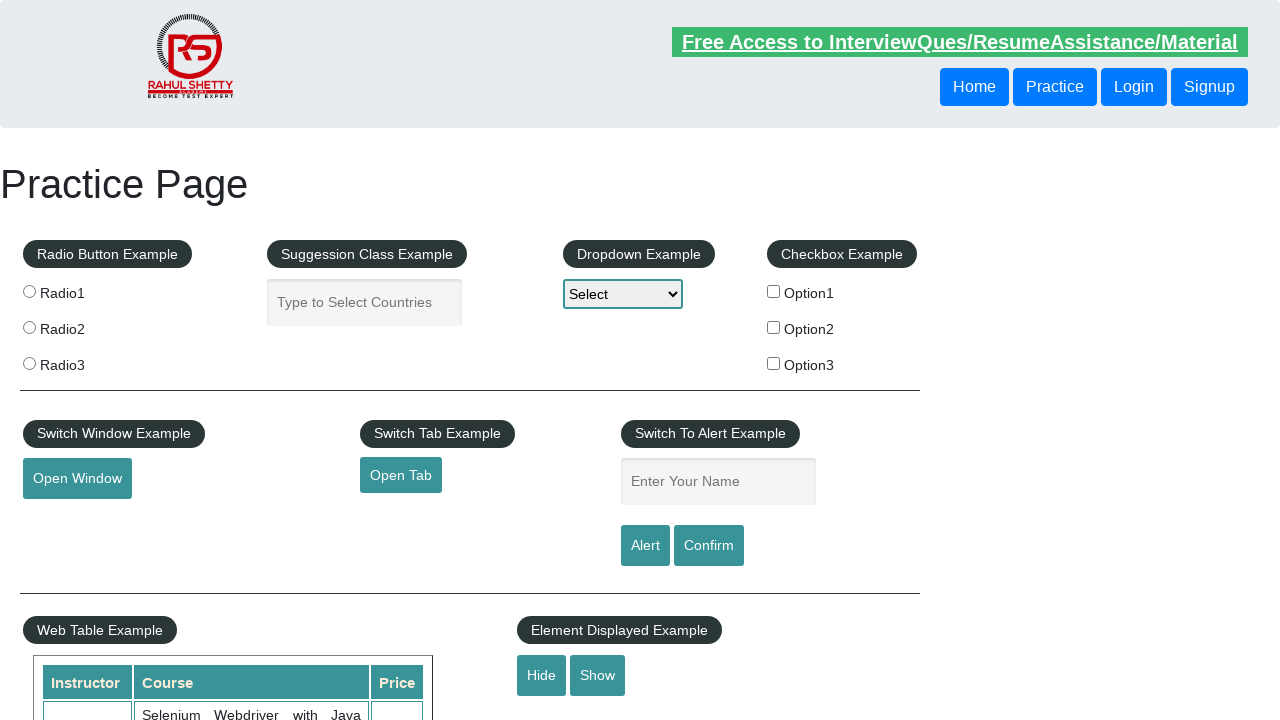

Hovered over mouse hover element at (83, 361) on #mousehover
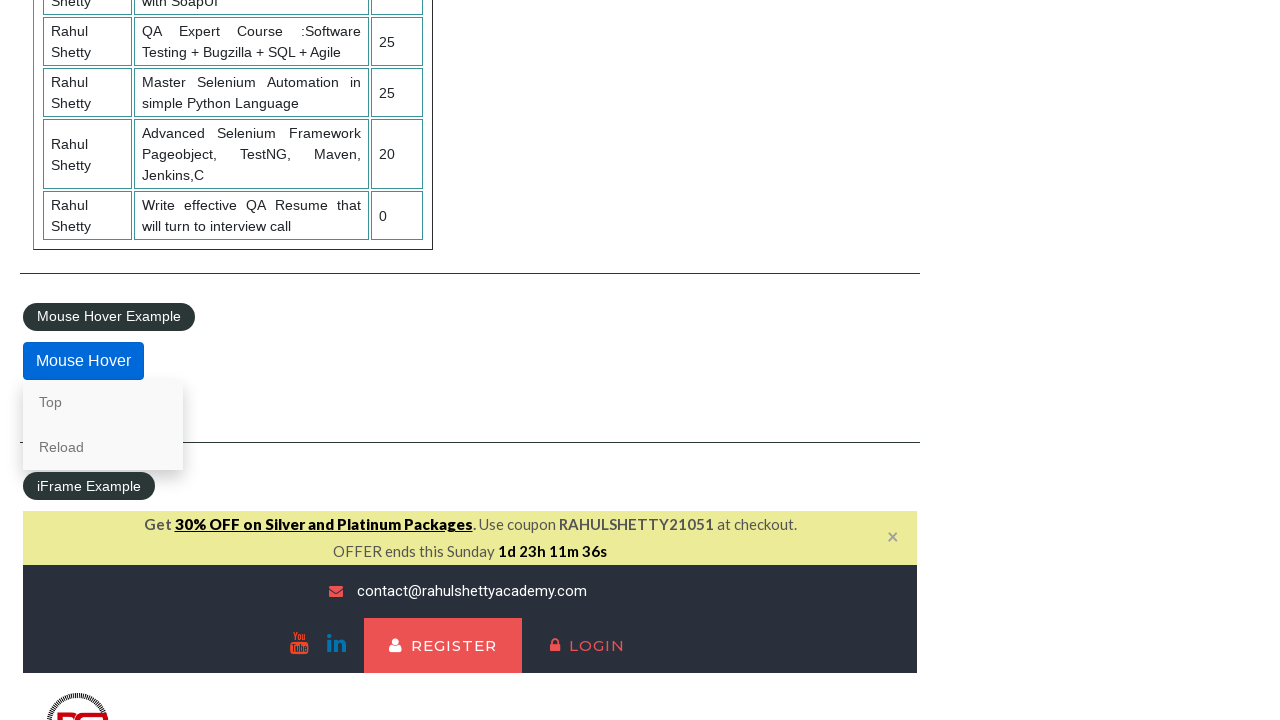

Located iframe for course content
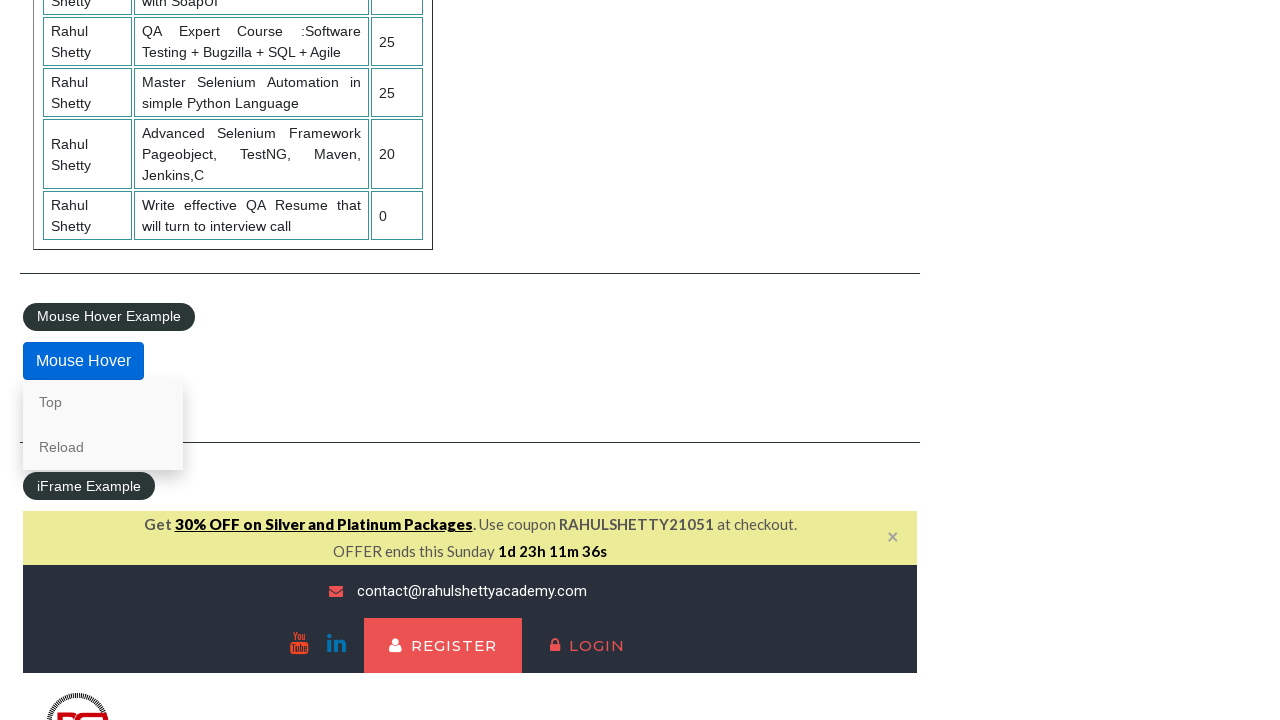

Clicked lifetime access link in iframe at (307, 360) on #courses-iframe >> internal:control=enter-frame >> li a[href*='lifetime']:visibl
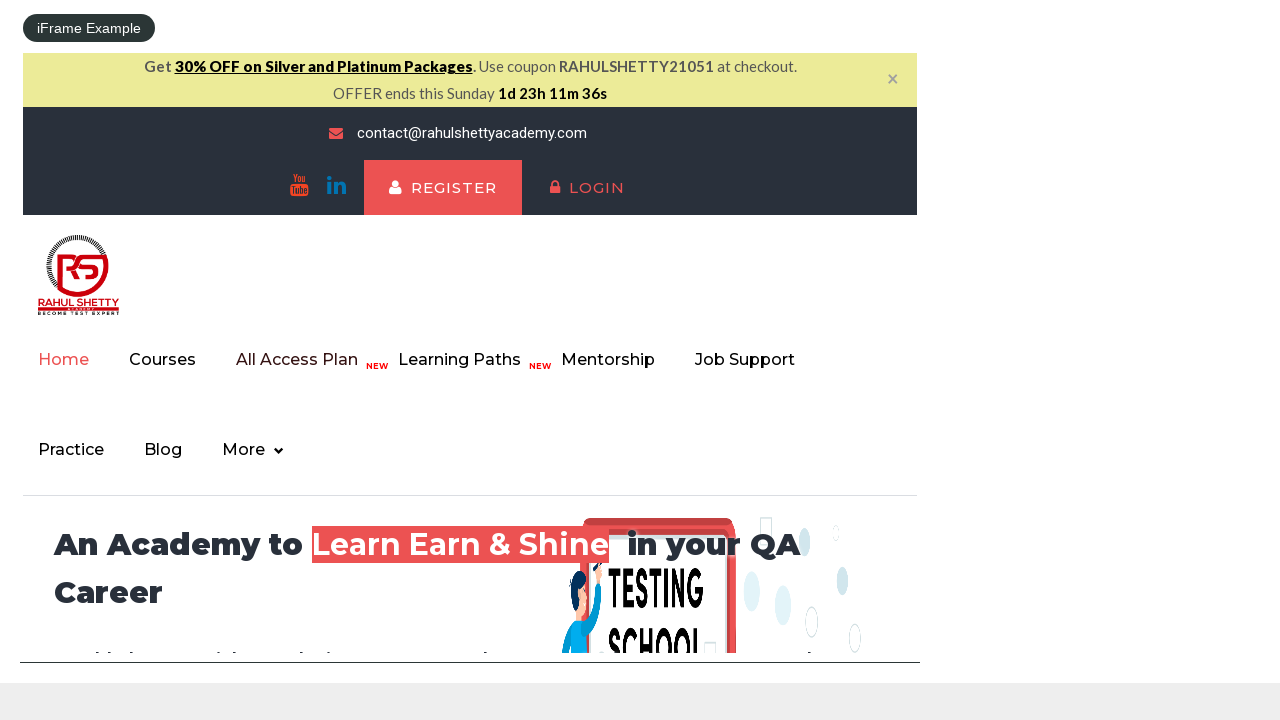

Waited for text heading to load in iframe
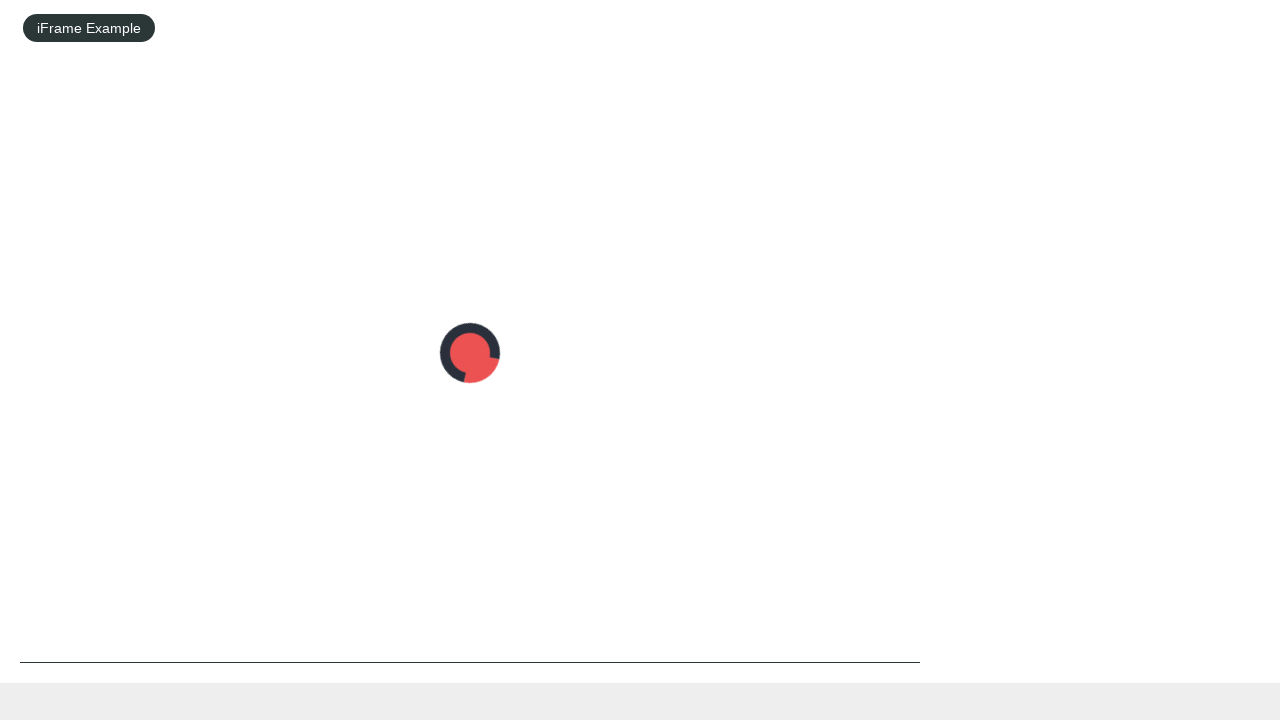

Verified colored span is visible in iframe
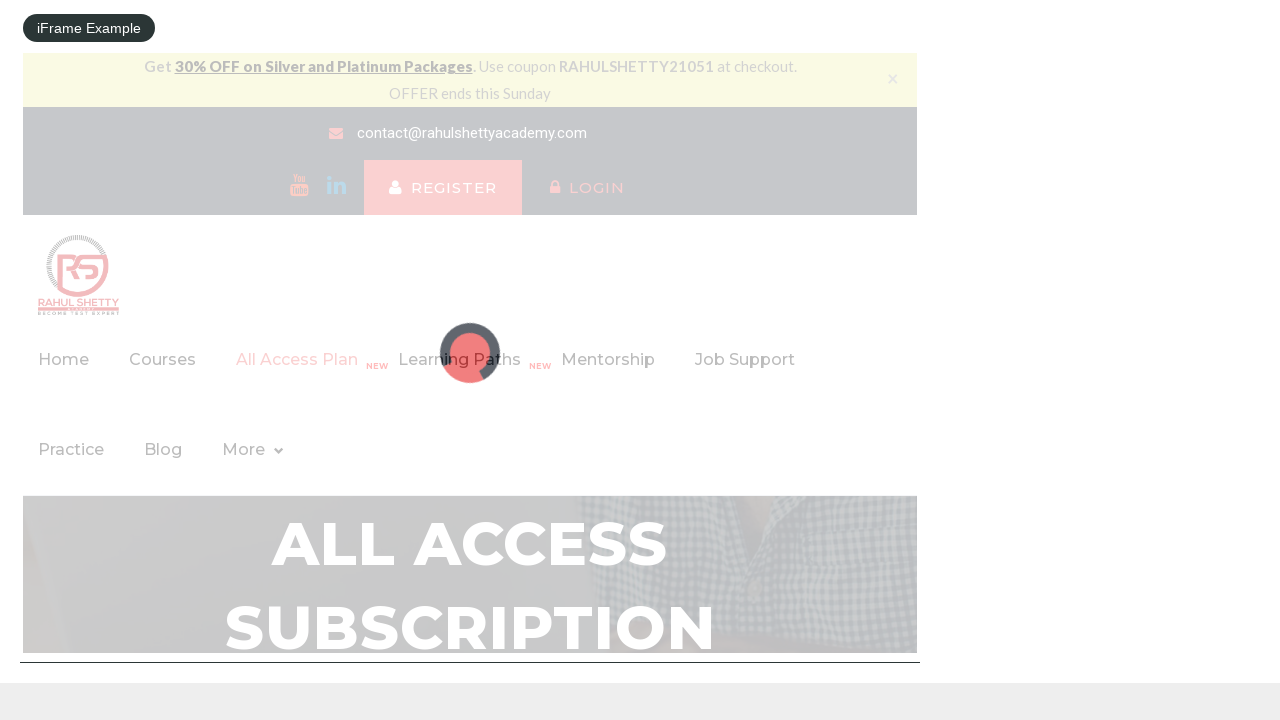

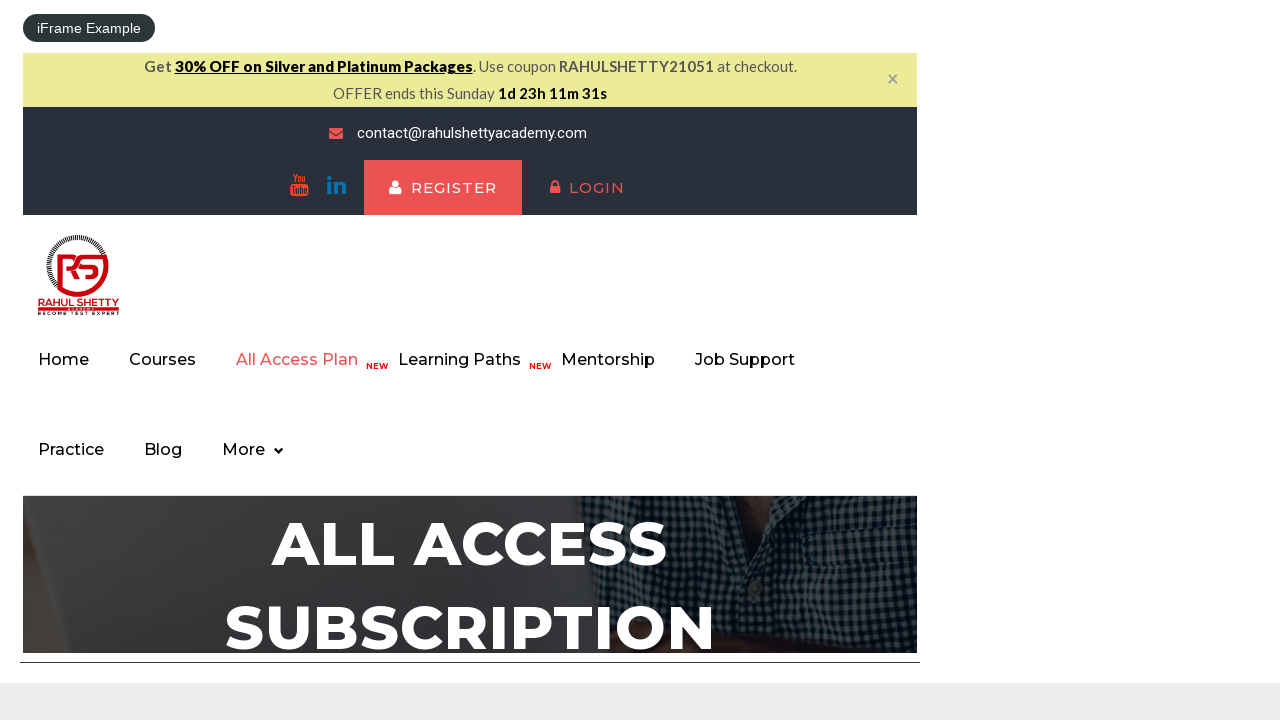